Tests complete e-commerce checkout flow: search products, add Cashews to cart, proceed to checkout, and place order

Starting URL: https://rahulshettyacademy.com/seleniumPractise/#/

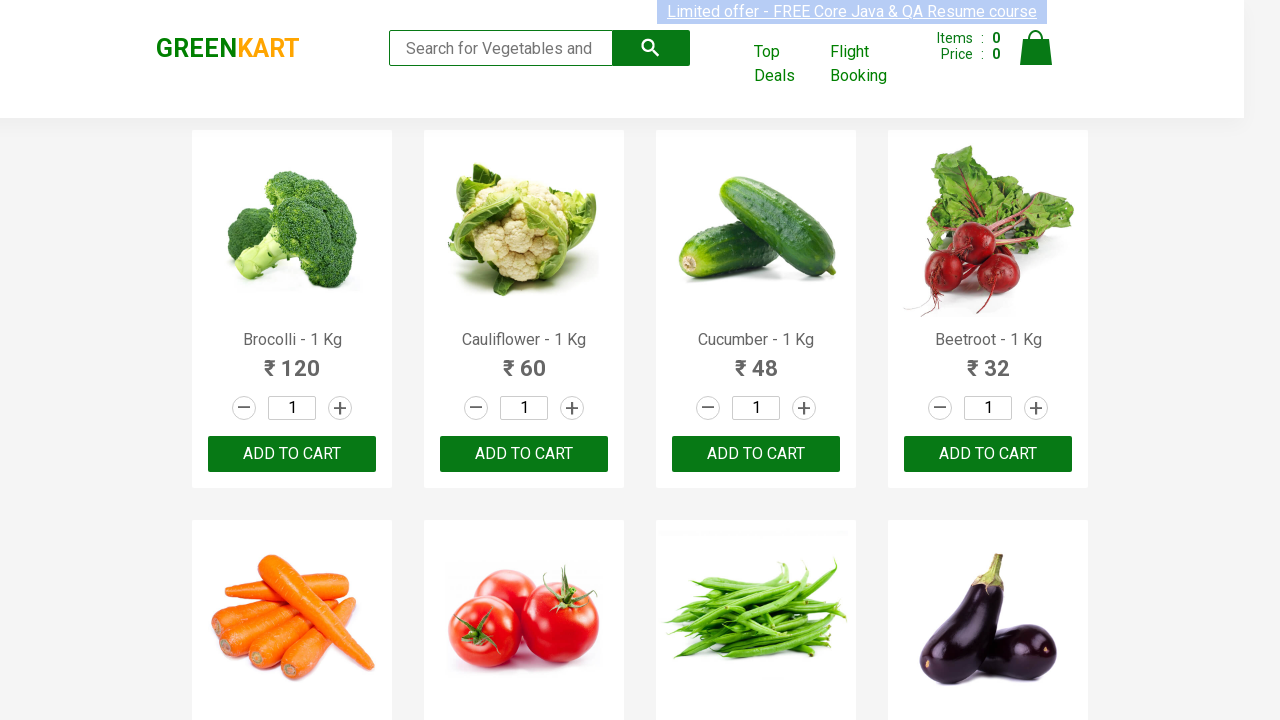

Filled search box with 'ca' to find Cashews on .search-keyword
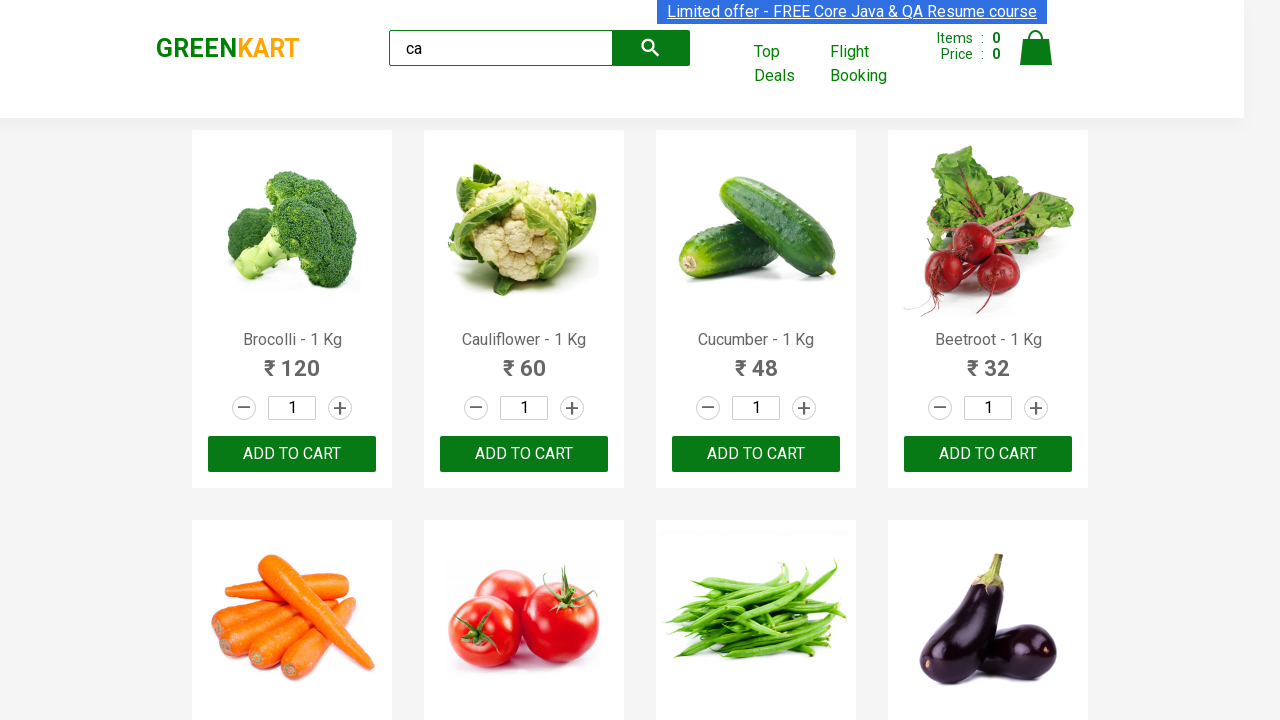

Waited 2 seconds for products to load
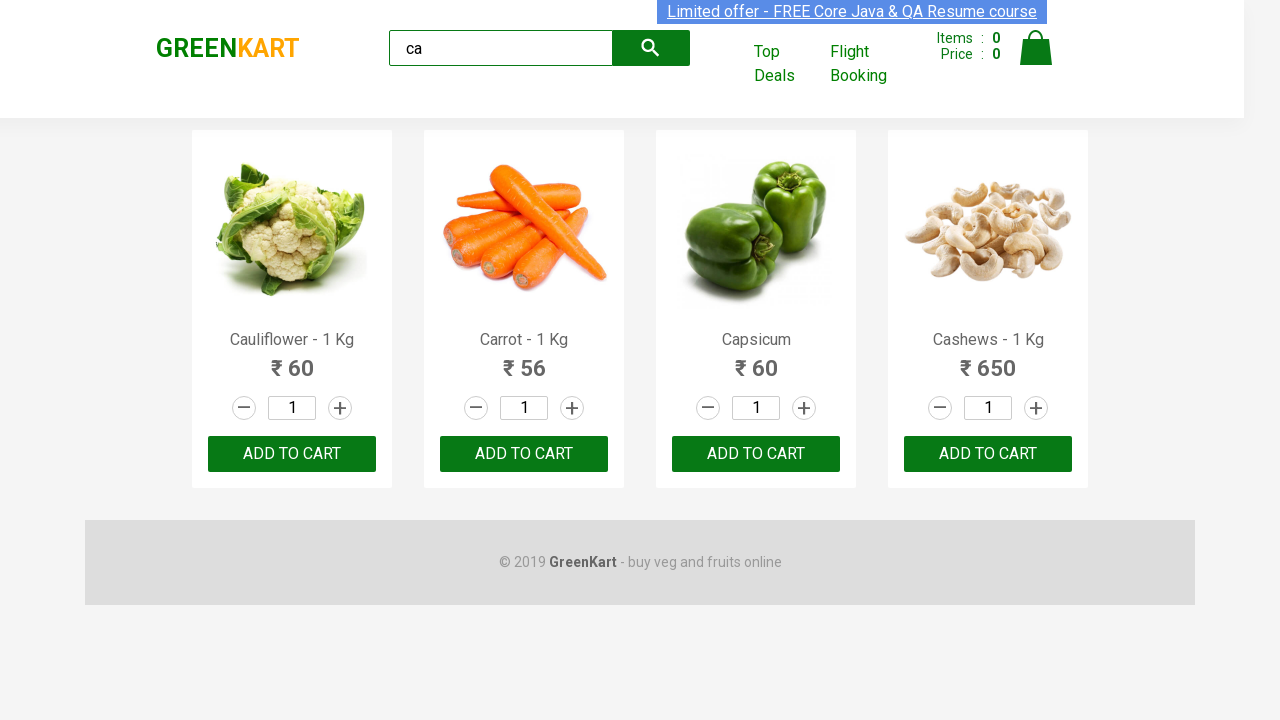

Verified visible products are displayed
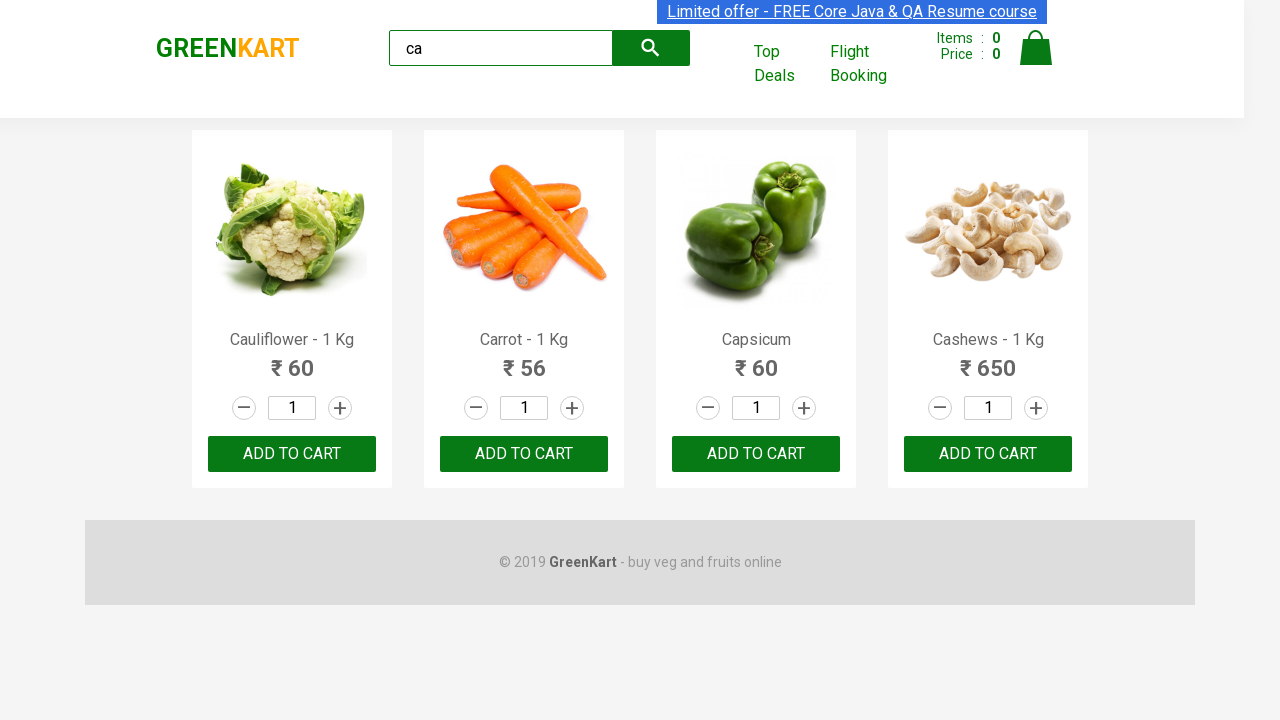

Found and clicked 'Add to Cart' for Cashews product at (988, 454) on .products .product >> nth=3 >> button
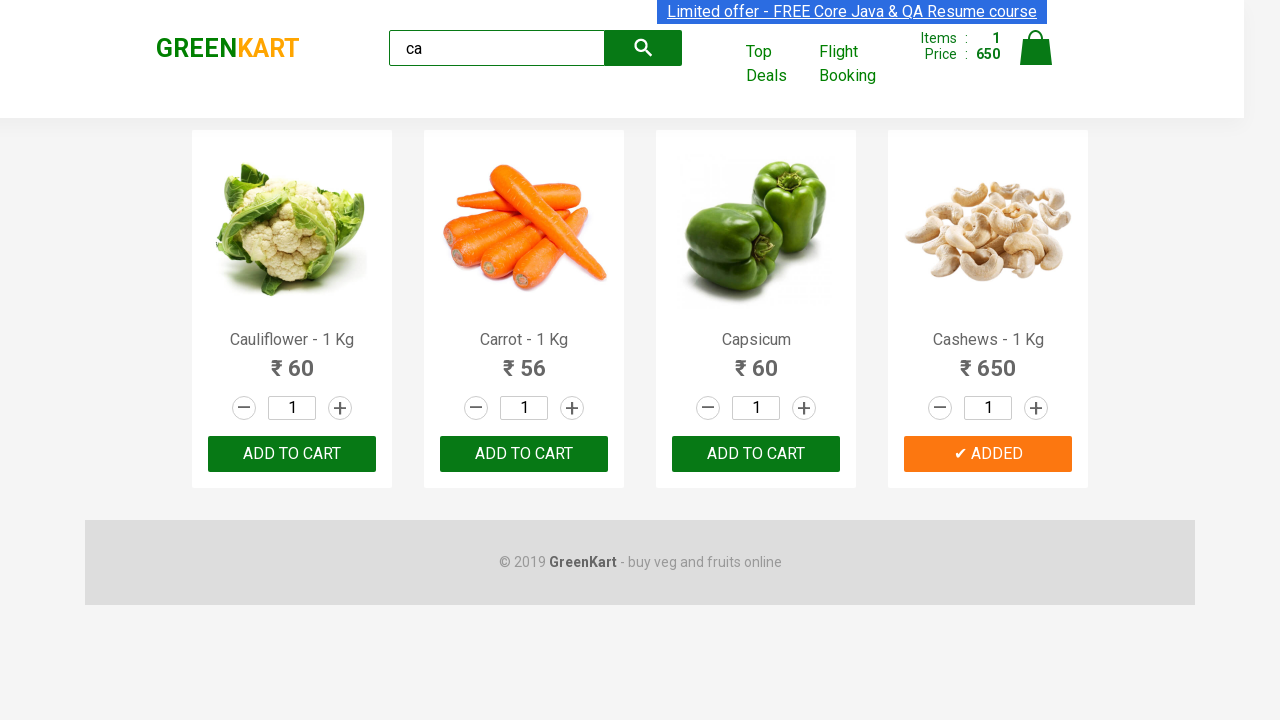

Retrieved brand logo text
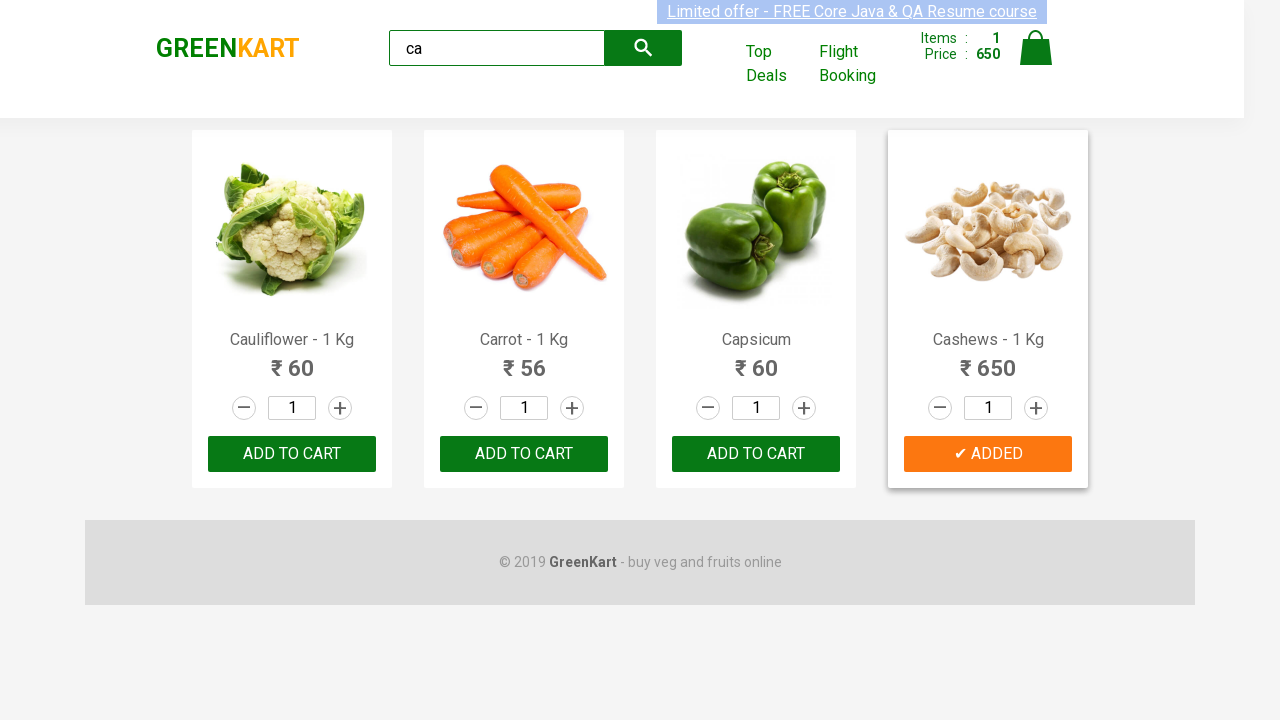

Verified brand logo text is 'GREENKART'
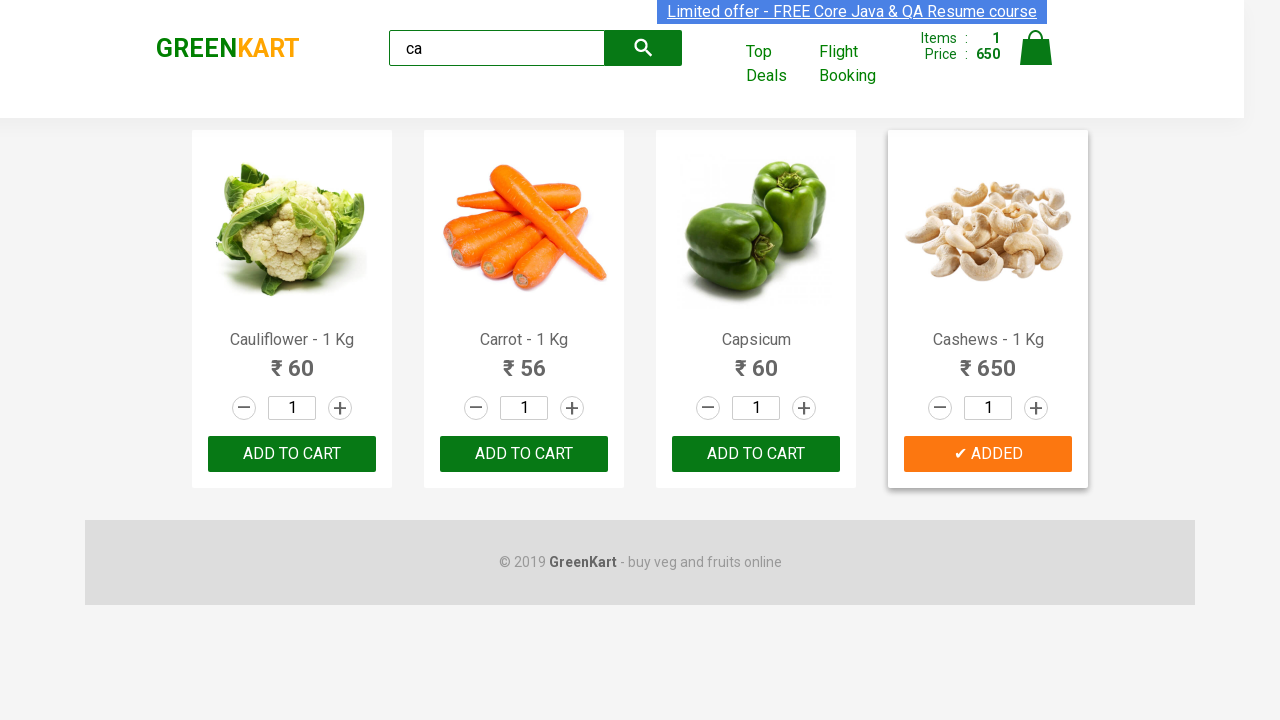

Clicked cart icon to view cart at (1036, 48) on .cart-icon > img
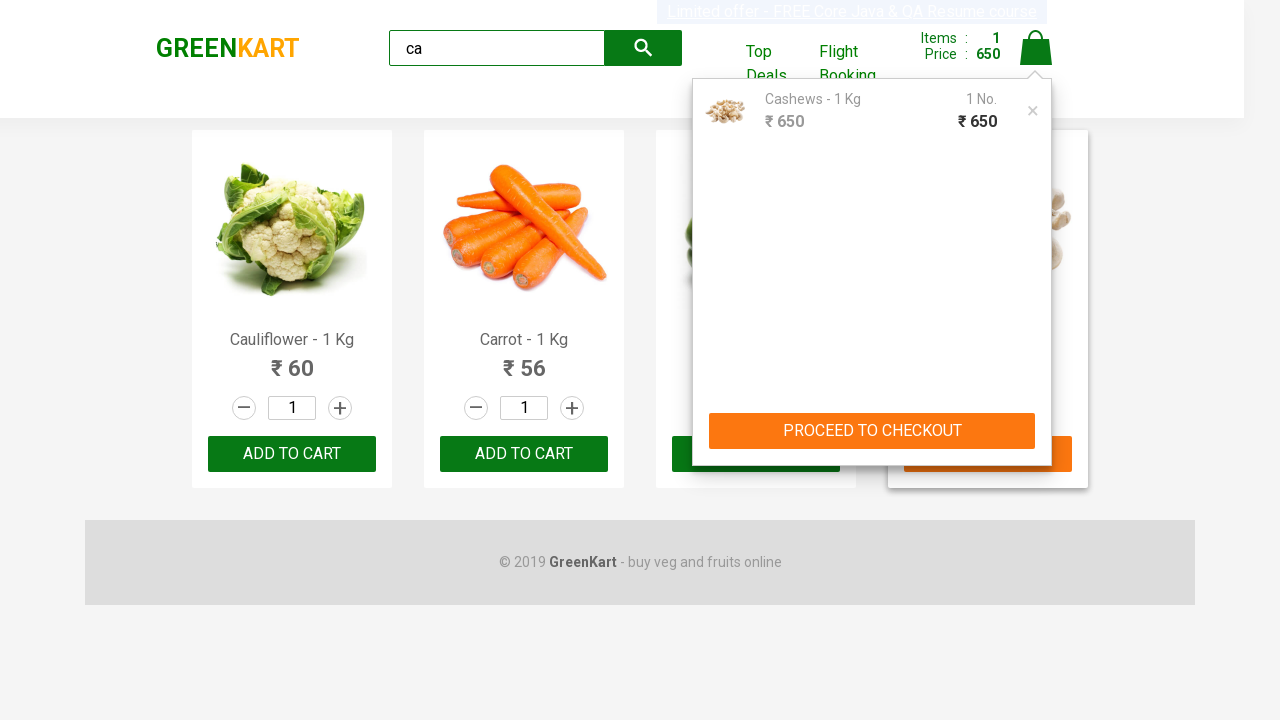

Clicked 'PROCEED TO CHECKOUT' button at (872, 431) on text=PROCEED TO CHECKOUT
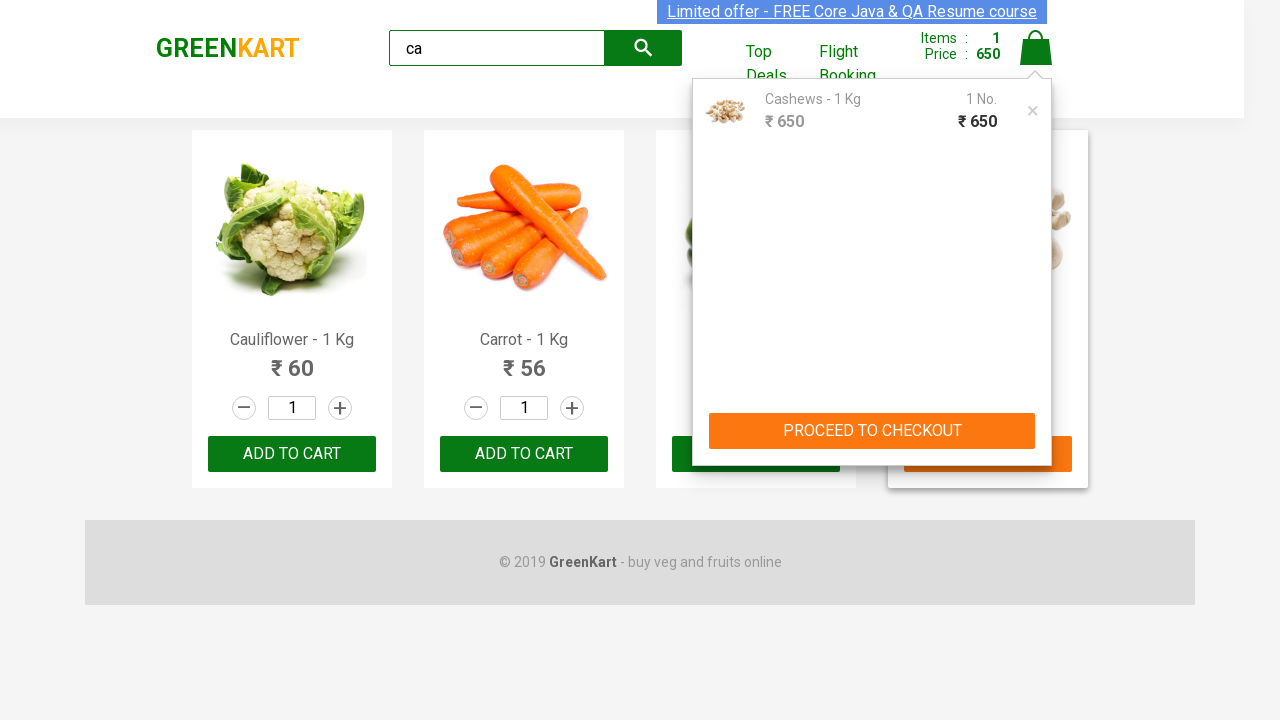

Clicked 'Place Order' button to complete checkout at (1036, 420) on text=Place Order
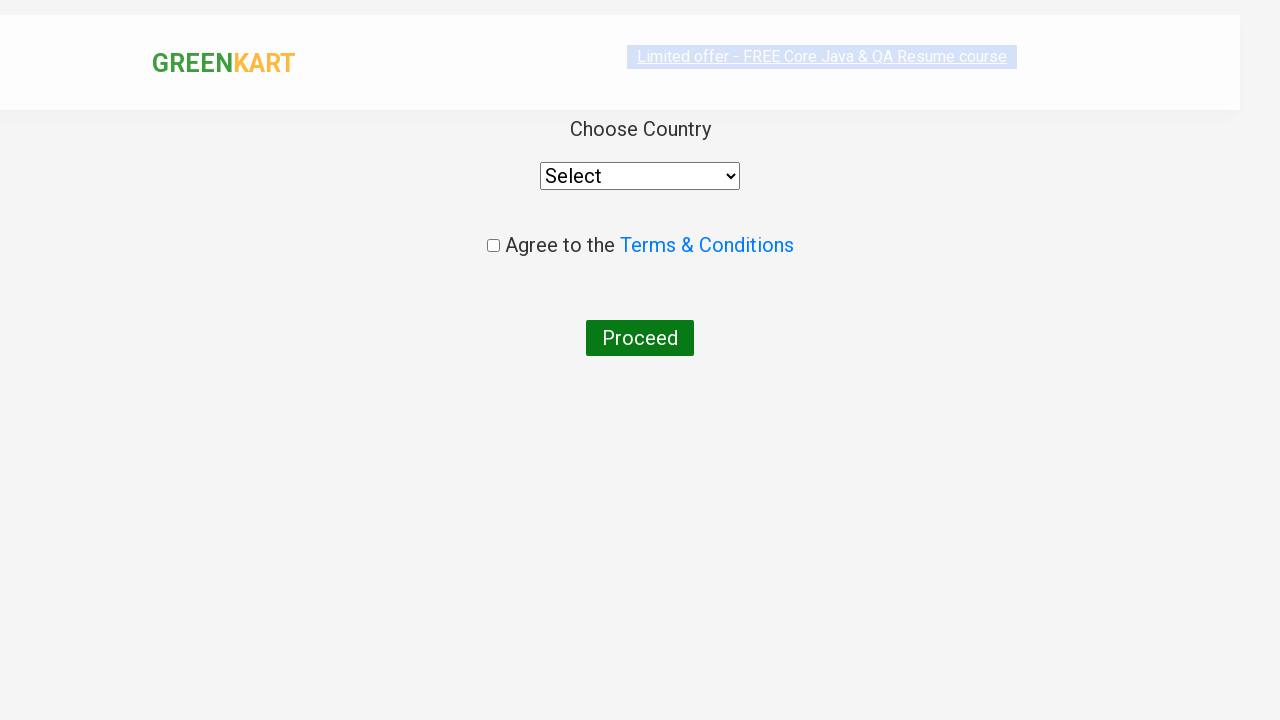

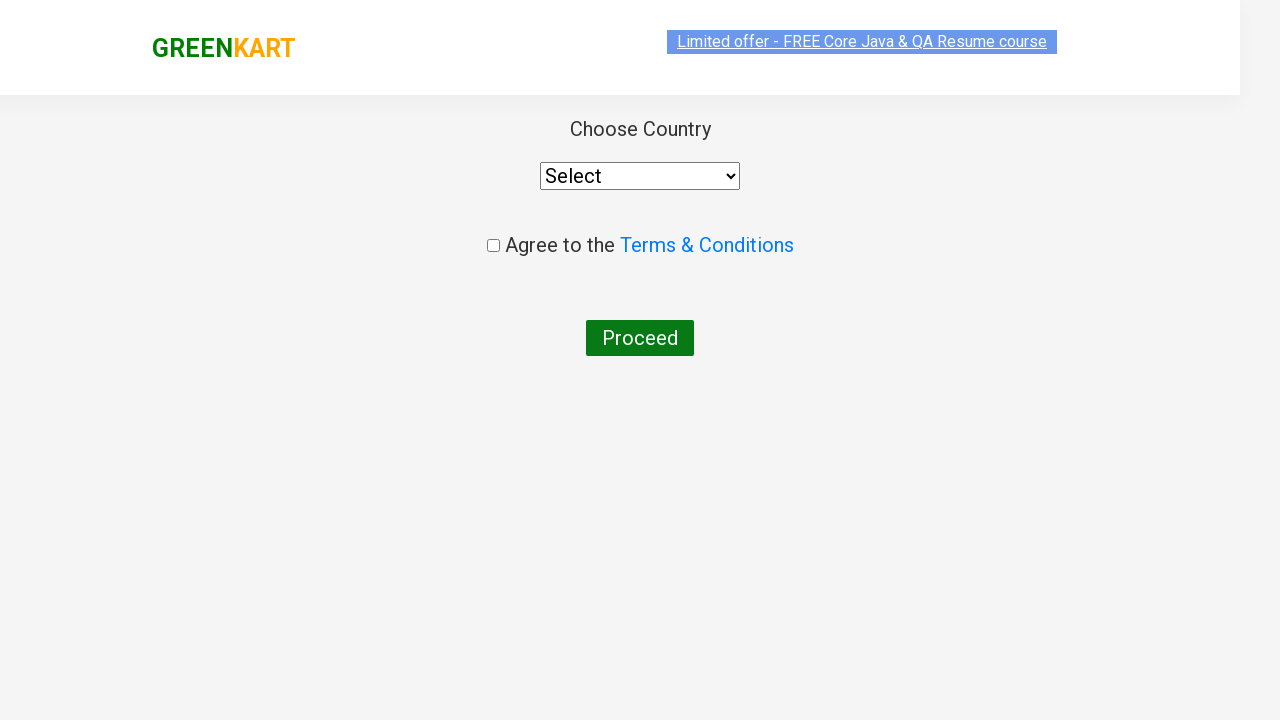